Navigates to FirstCry website and clicks on the "GIRL FASHION" navigation link using partial link text matching

Starting URL: https://www.firstcry.com/

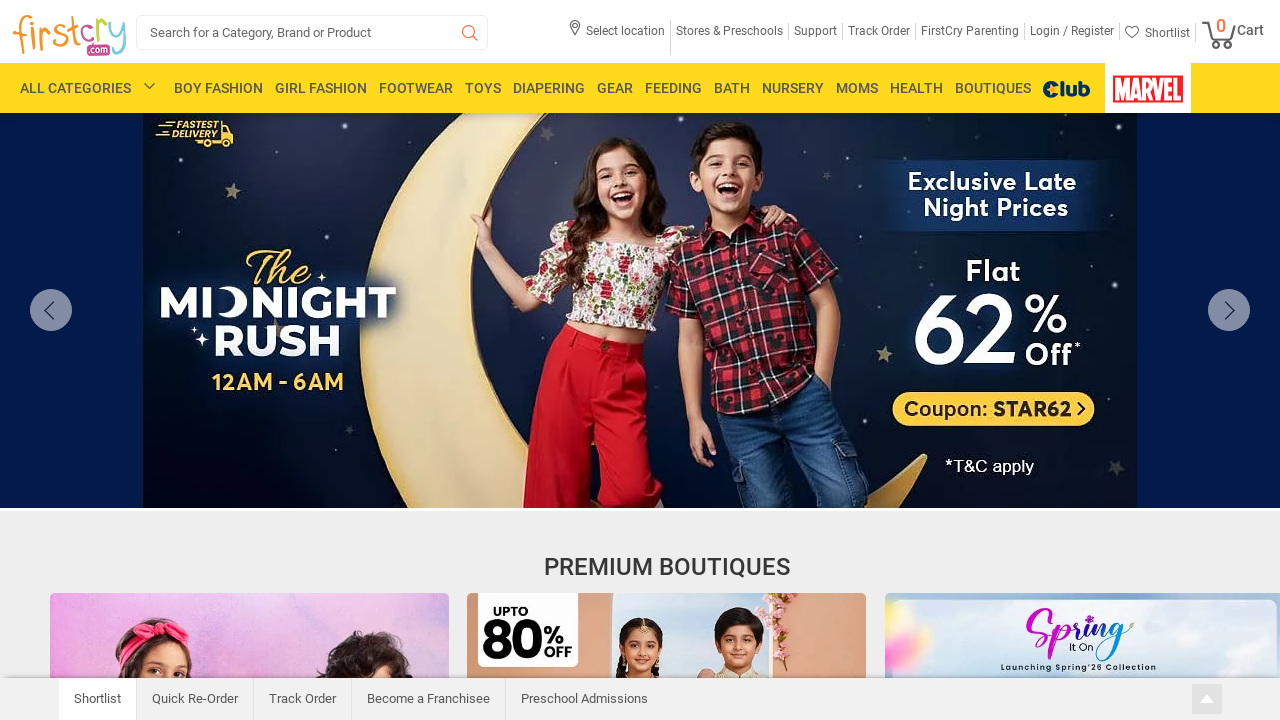

Clicked on 'GIRL FASHION' navigation link using partial text matching at (321, 88) on a:has-text('GIRL FASHION')
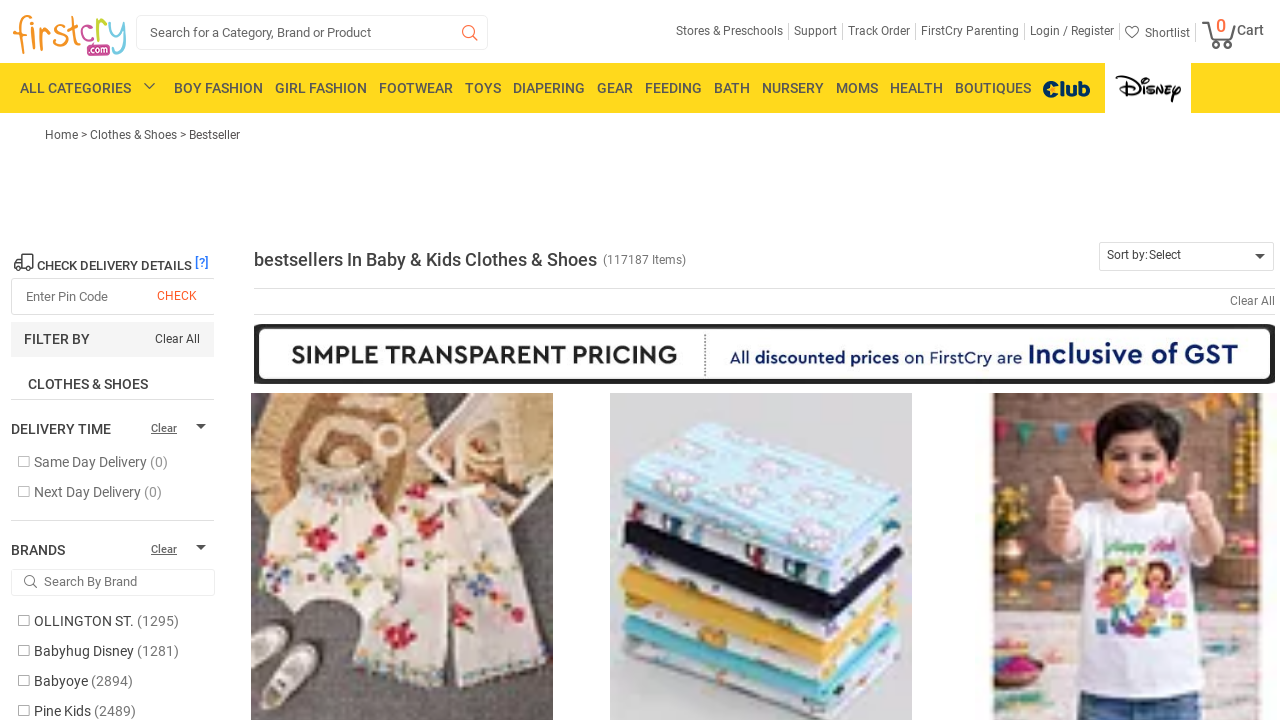

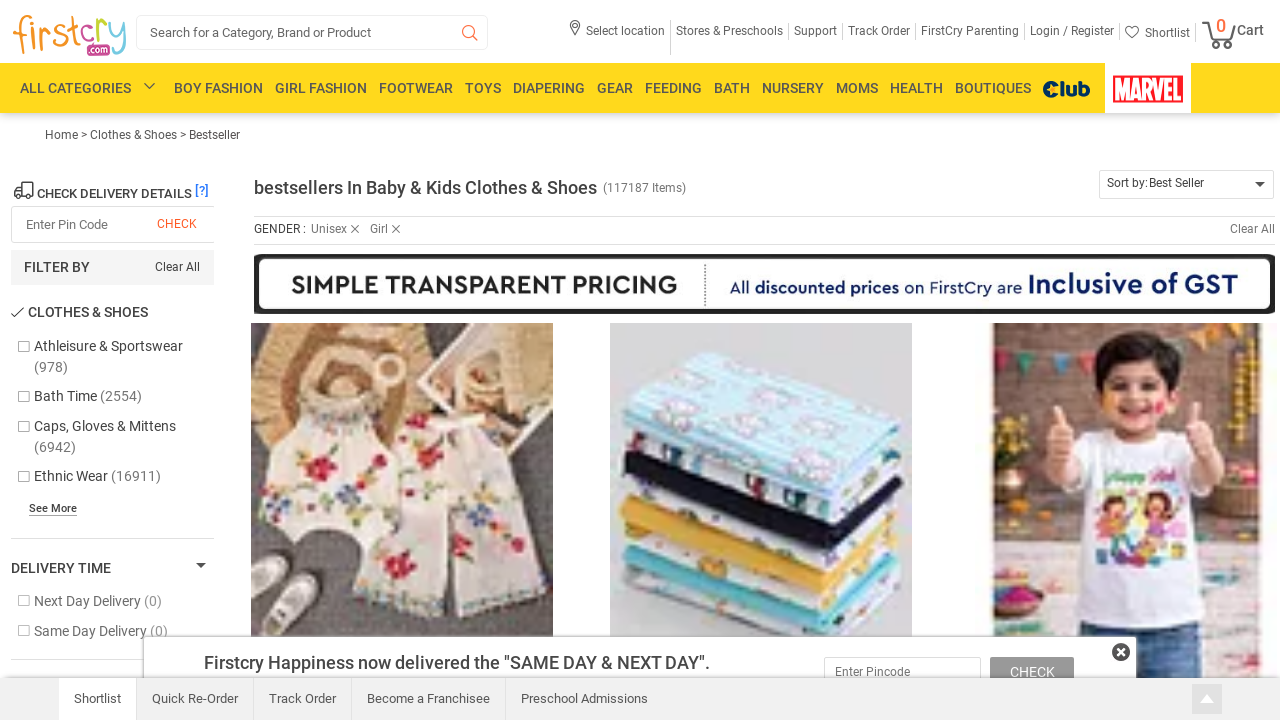